Tests file upload functionality by uploading a file and verifying the success message is displayed

Starting URL: https://practice.cydeo.com/upload

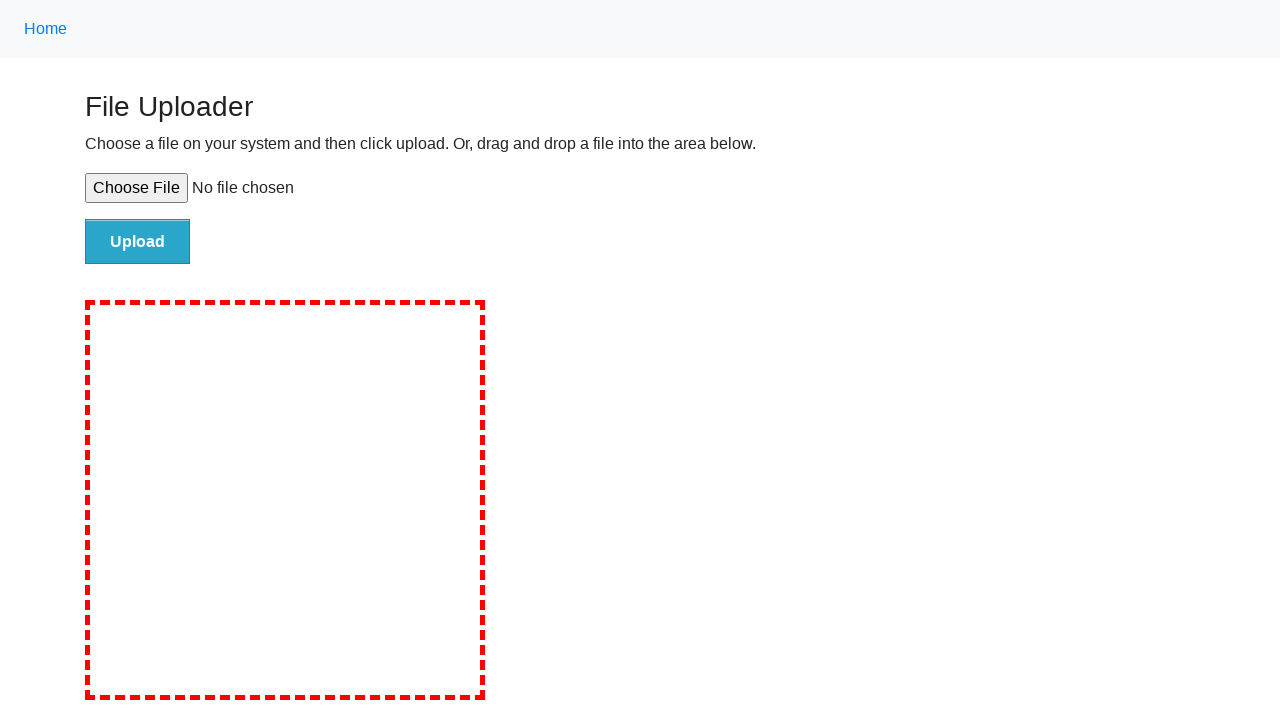

Created temporary test file for upload
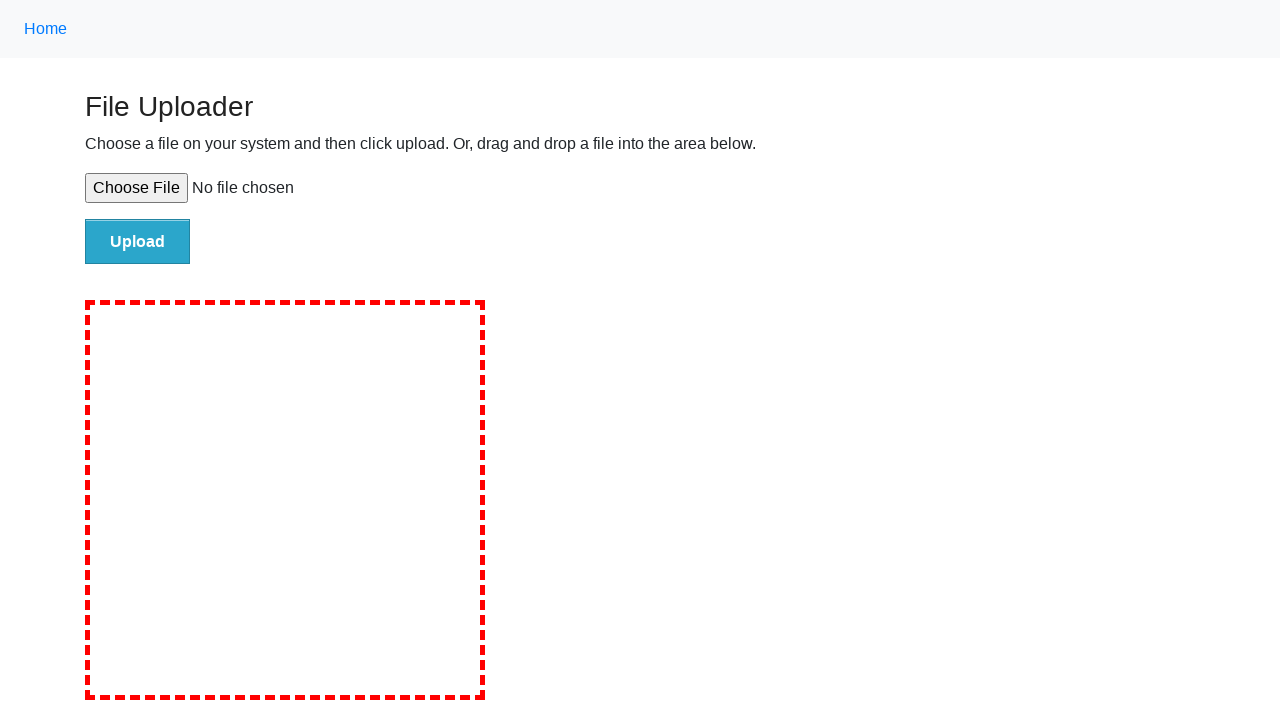

Set input files to file upload element
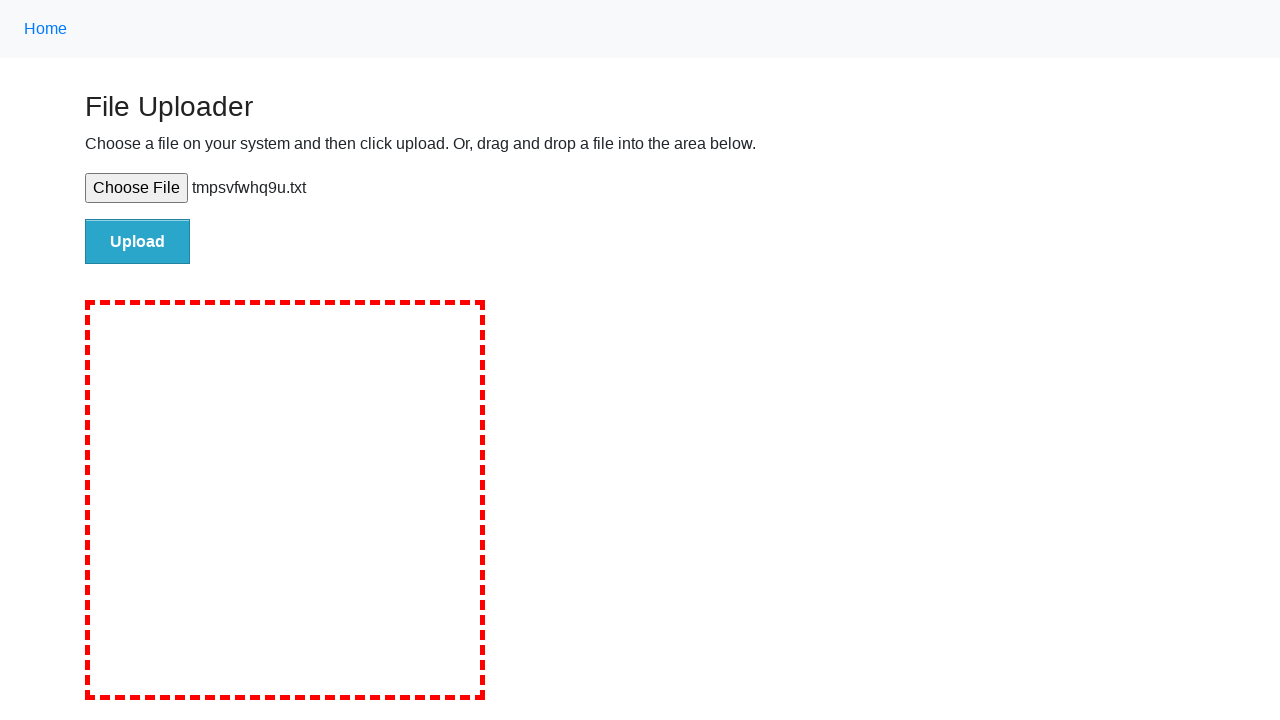

Clicked file submit button to upload file at (138, 241) on #file-submit
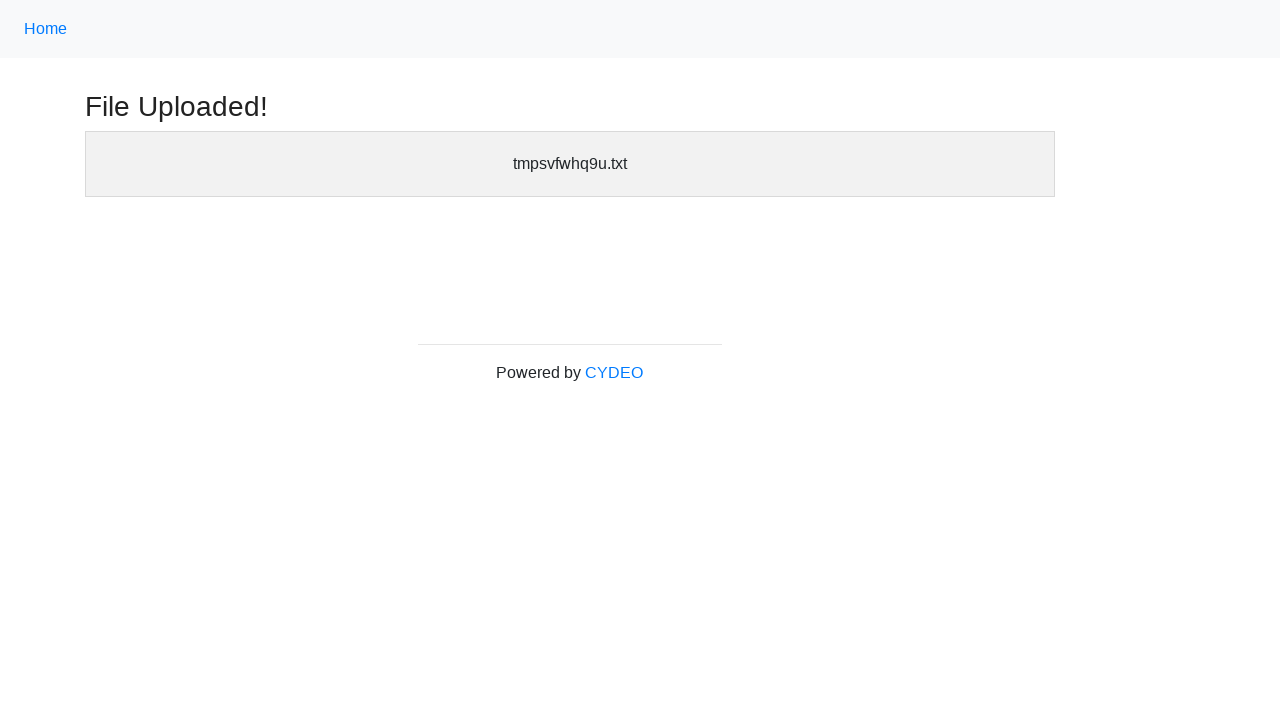

Success message header became visible after file upload
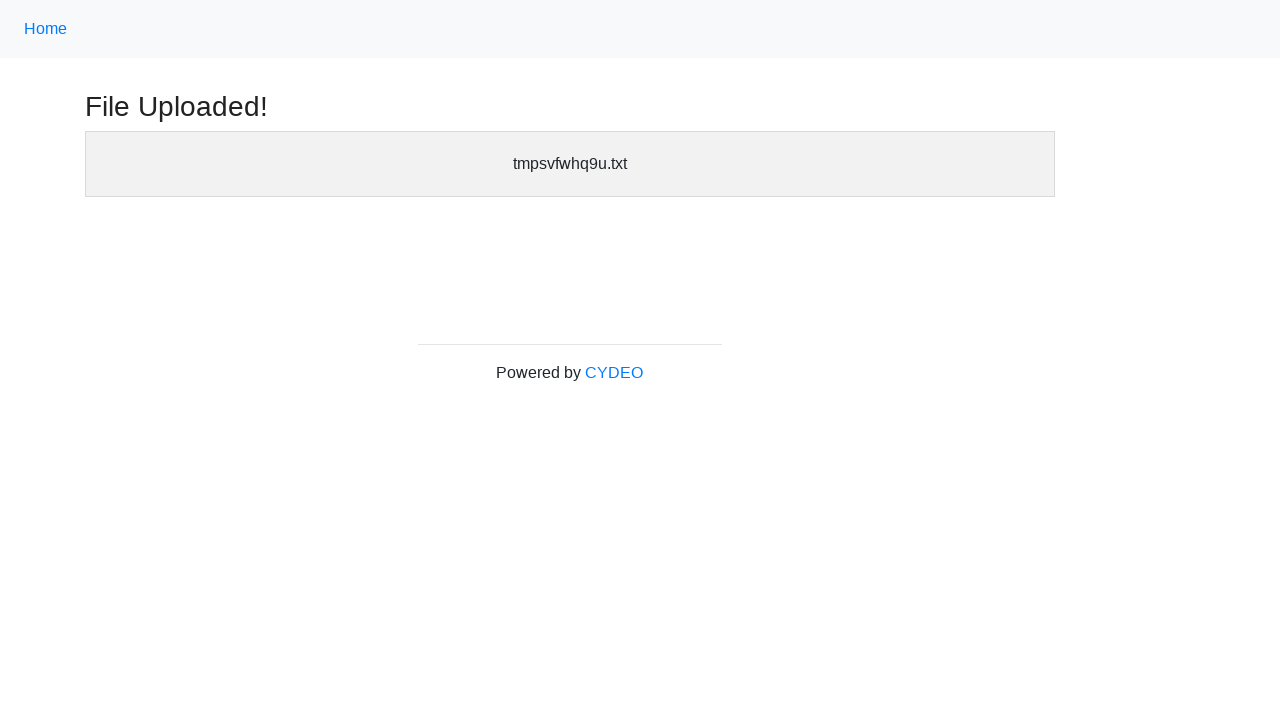

Cleaned up temporary test file
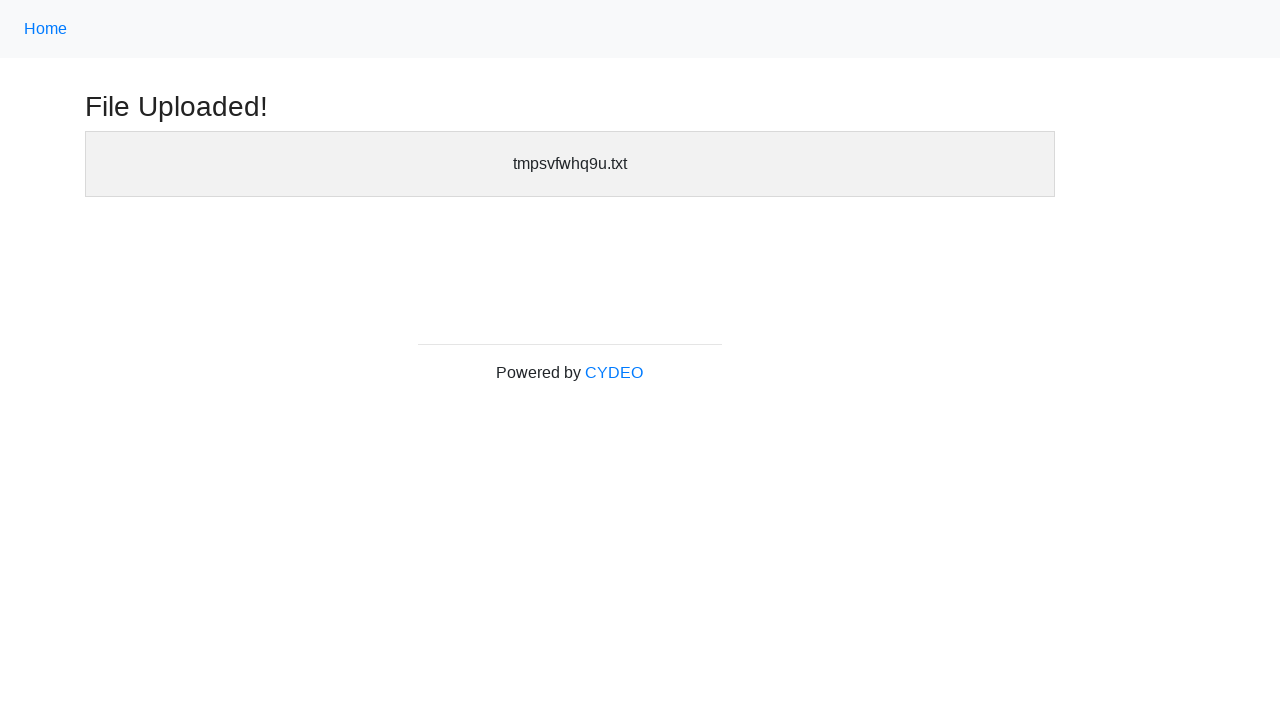

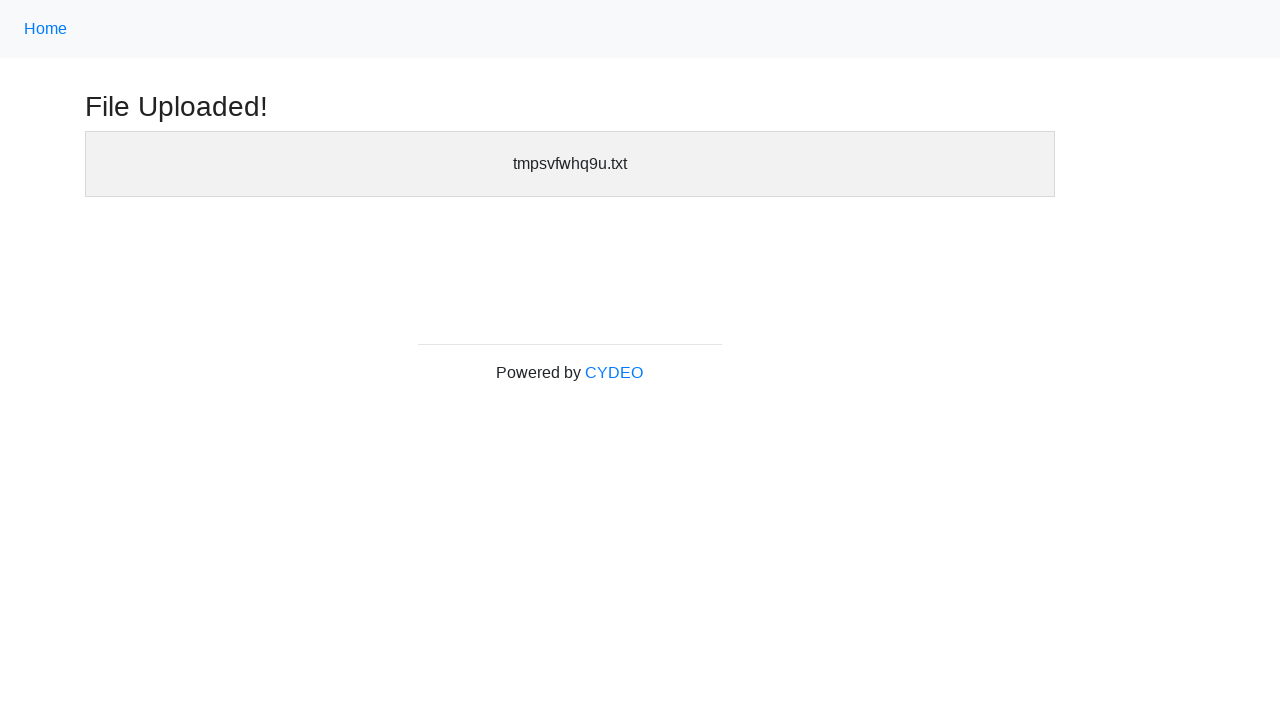